Navigates to anhtester.com website and clicks on the blog link

Starting URL: https://anhtester.com

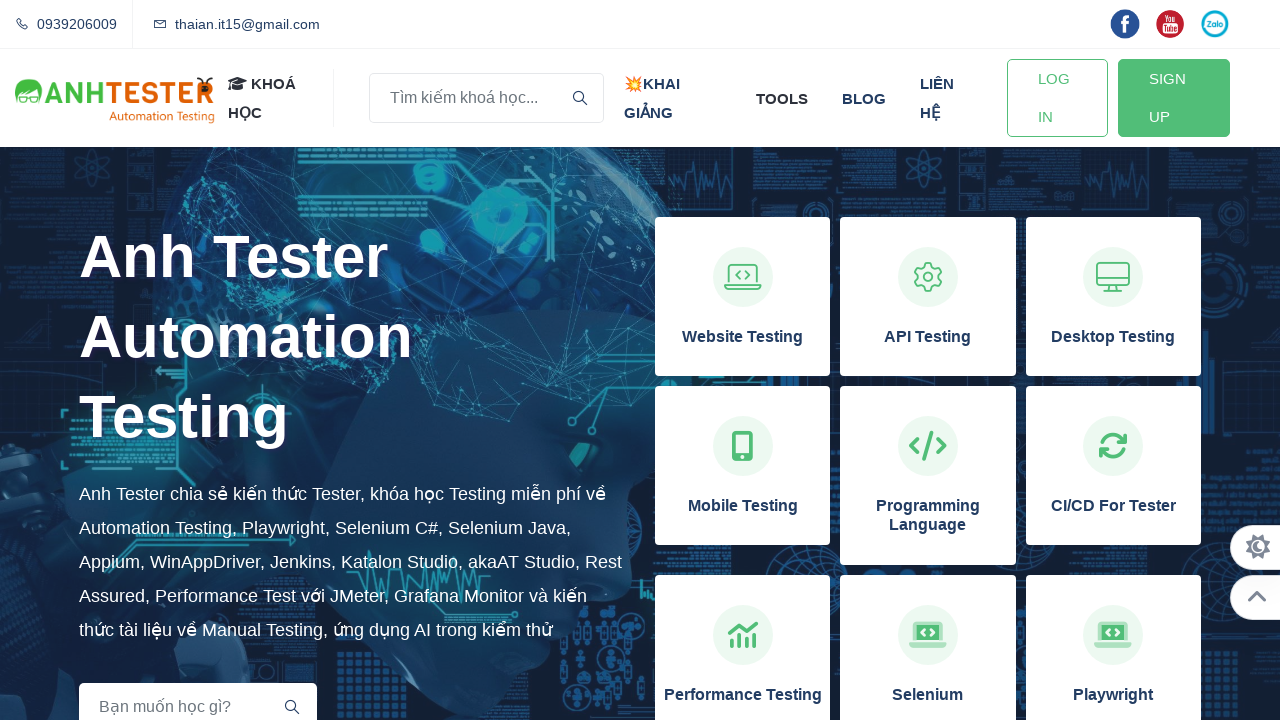

Clicked on the blog link at (864, 98) on xpath=//a[normalize-space()='blog']
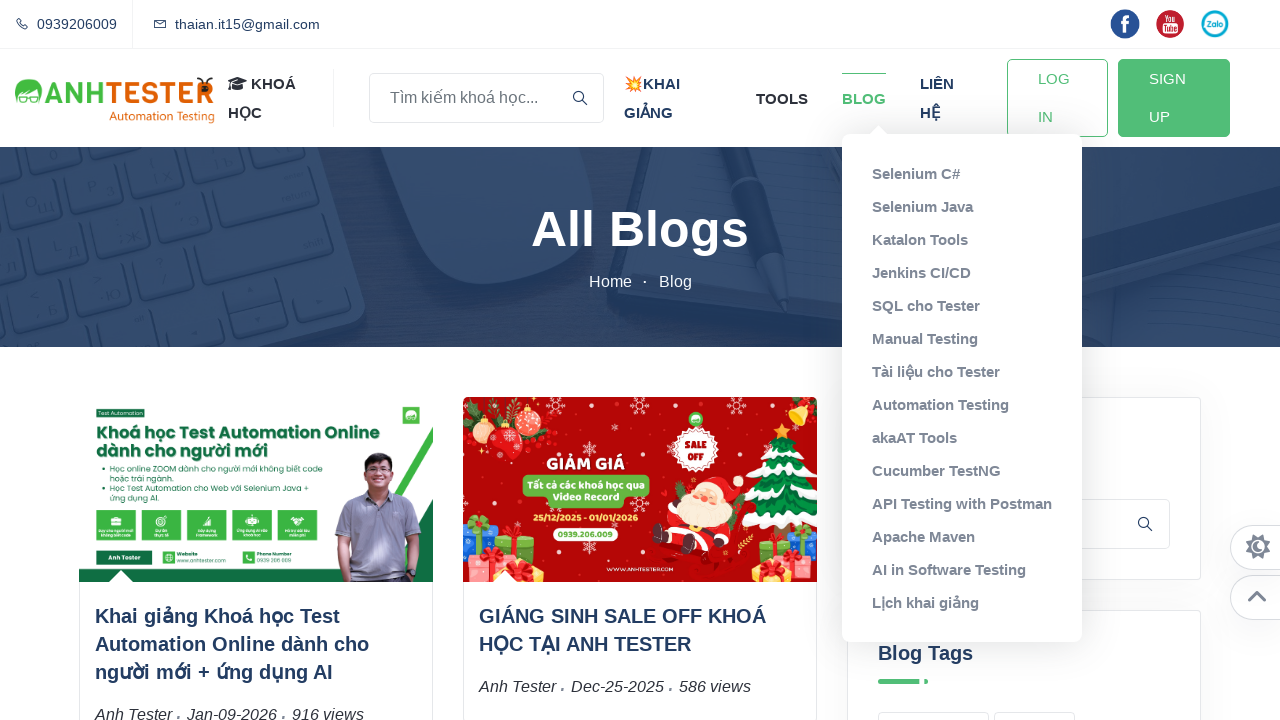

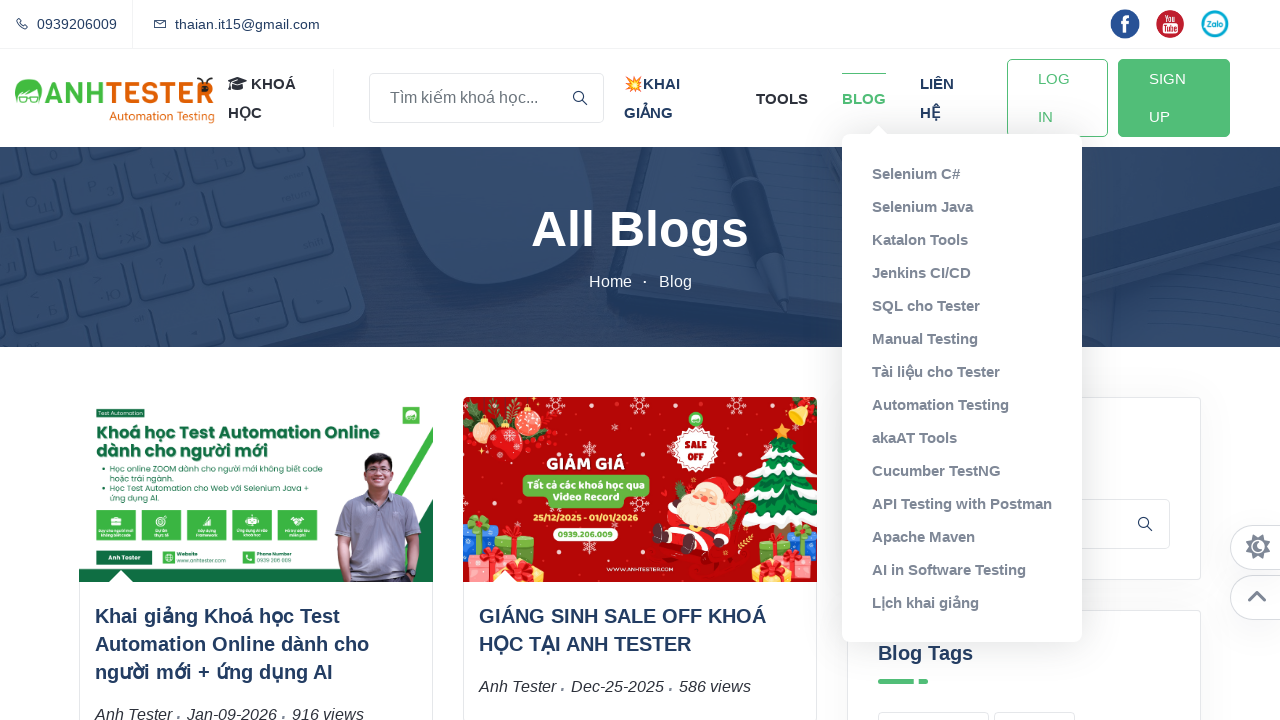